Tests navigation to about me page on Spanish version by clicking the "Acerca de mí" link

Starting URL: https://english-creative.com/es/

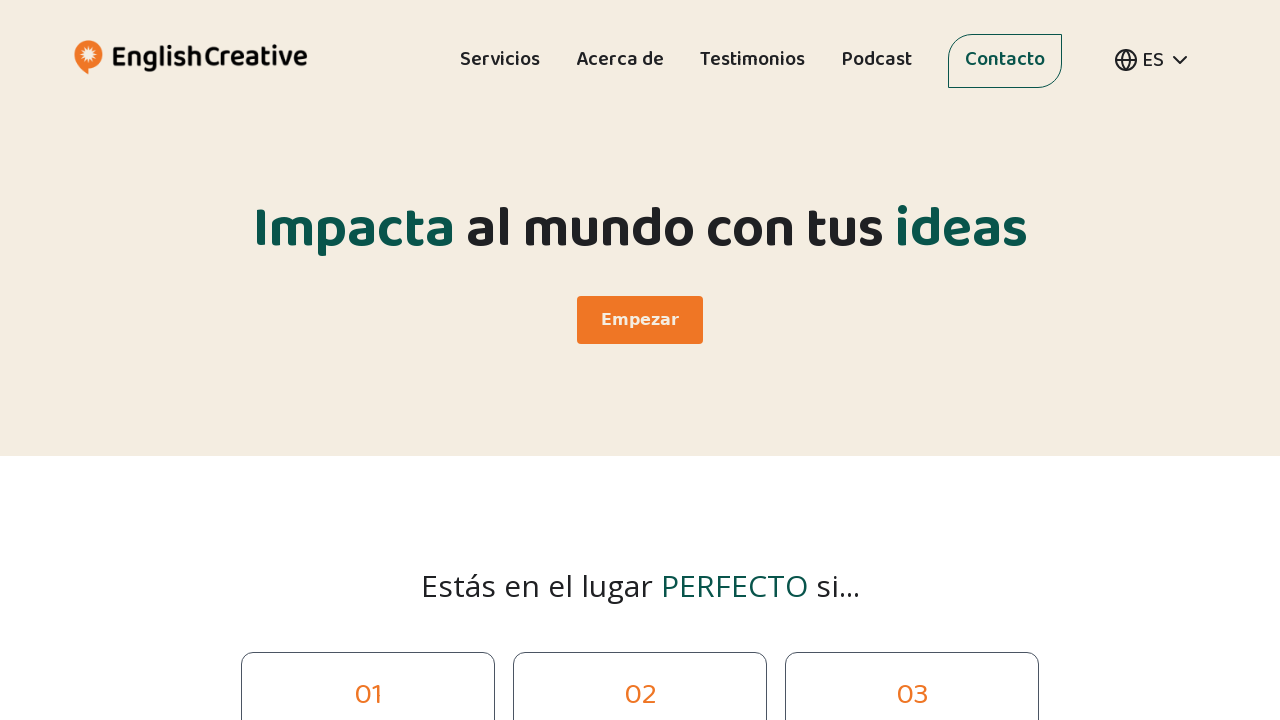

Clicked 'Acerca de mí' navigation link on Spanish version at (747, 361) on internal:role=link[name="Acerca de mí"i]
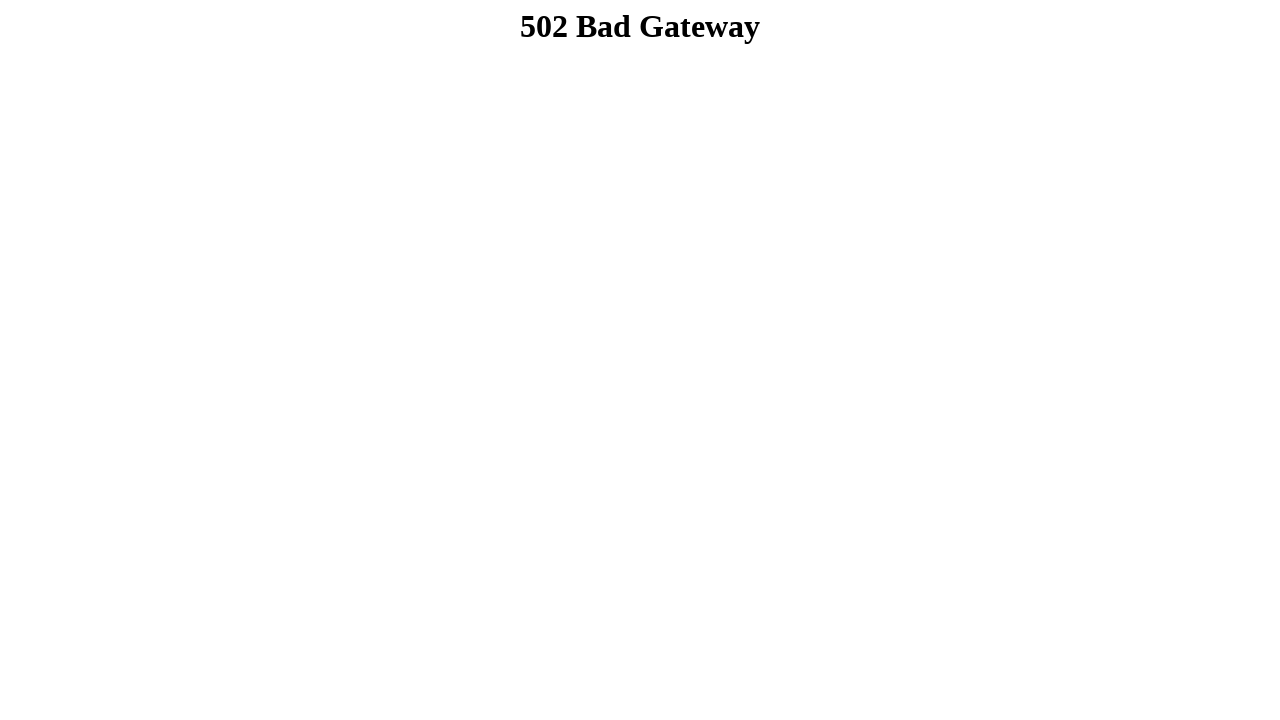

Successfully navigated to about me page at https://english-creative.com/es/aboutme/
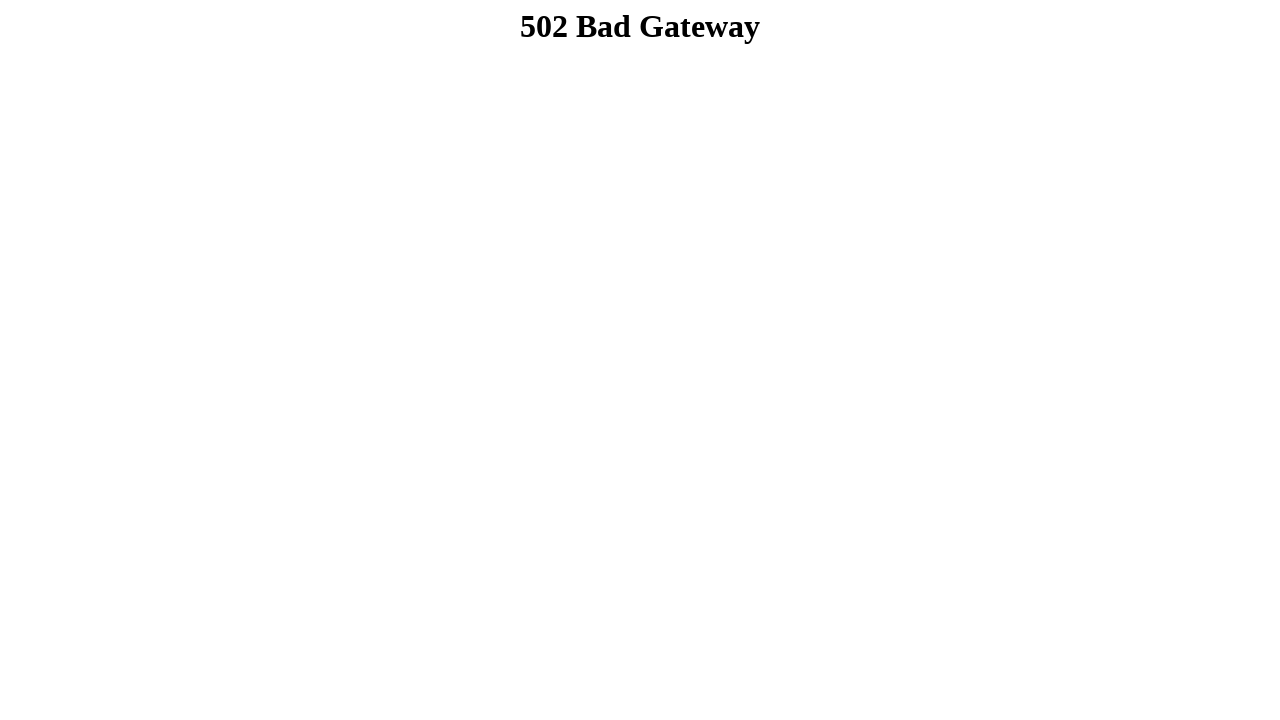

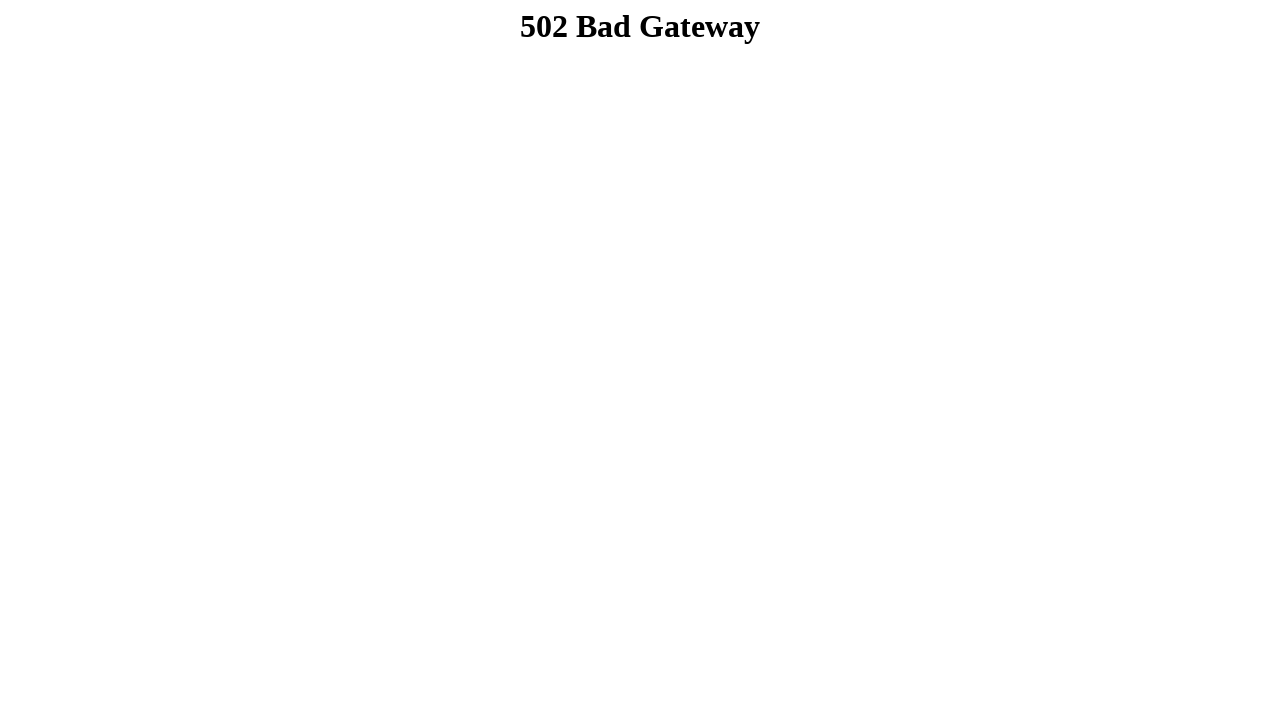